Tests clicking the About Us link in the footer and verifies navigation to the about page

Starting URL: https://practice-react.sdetunicorns.com/

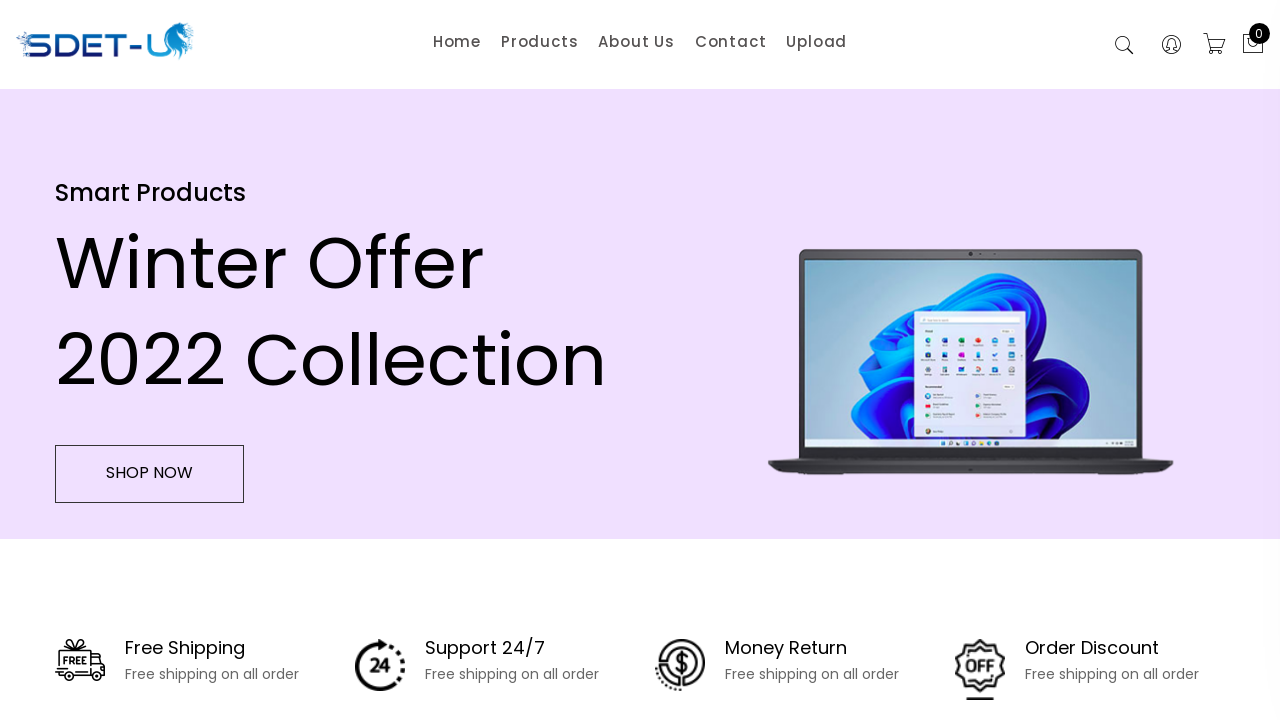

Clicked the About Us link in the footer at (287, 487) on .footer-list ul li:nth-child(1) a
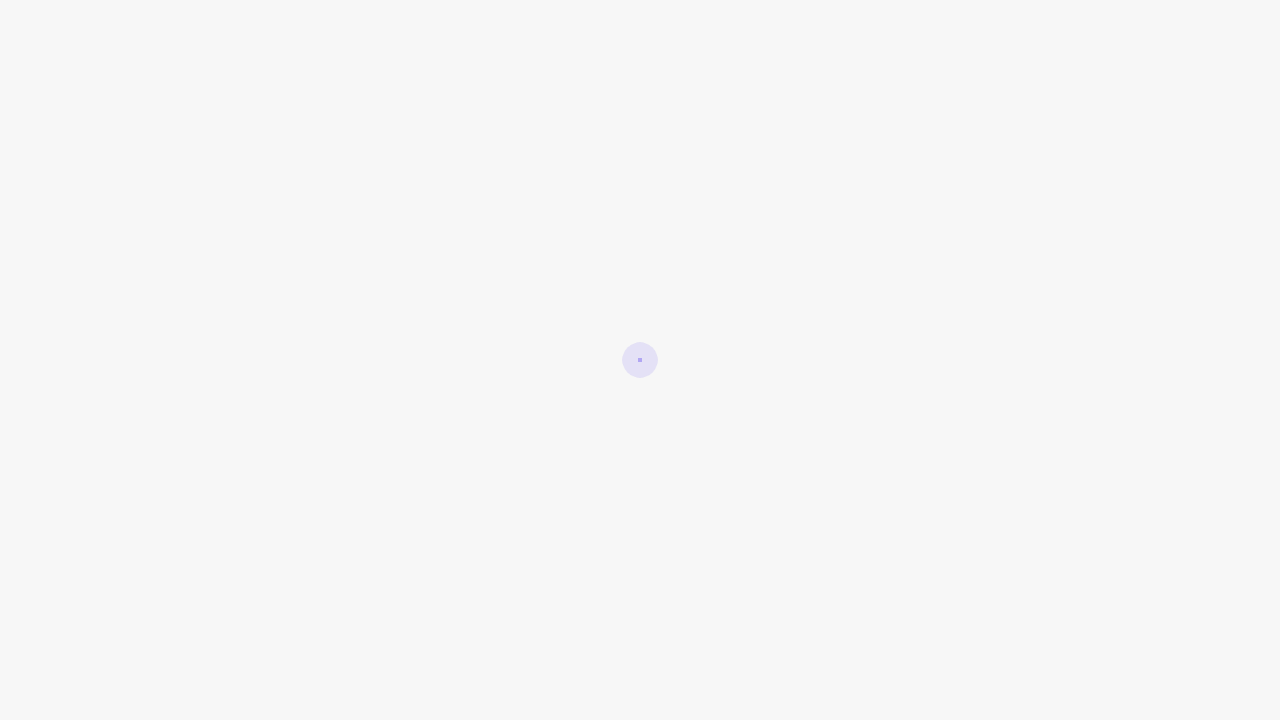

Waited for navigation to about page
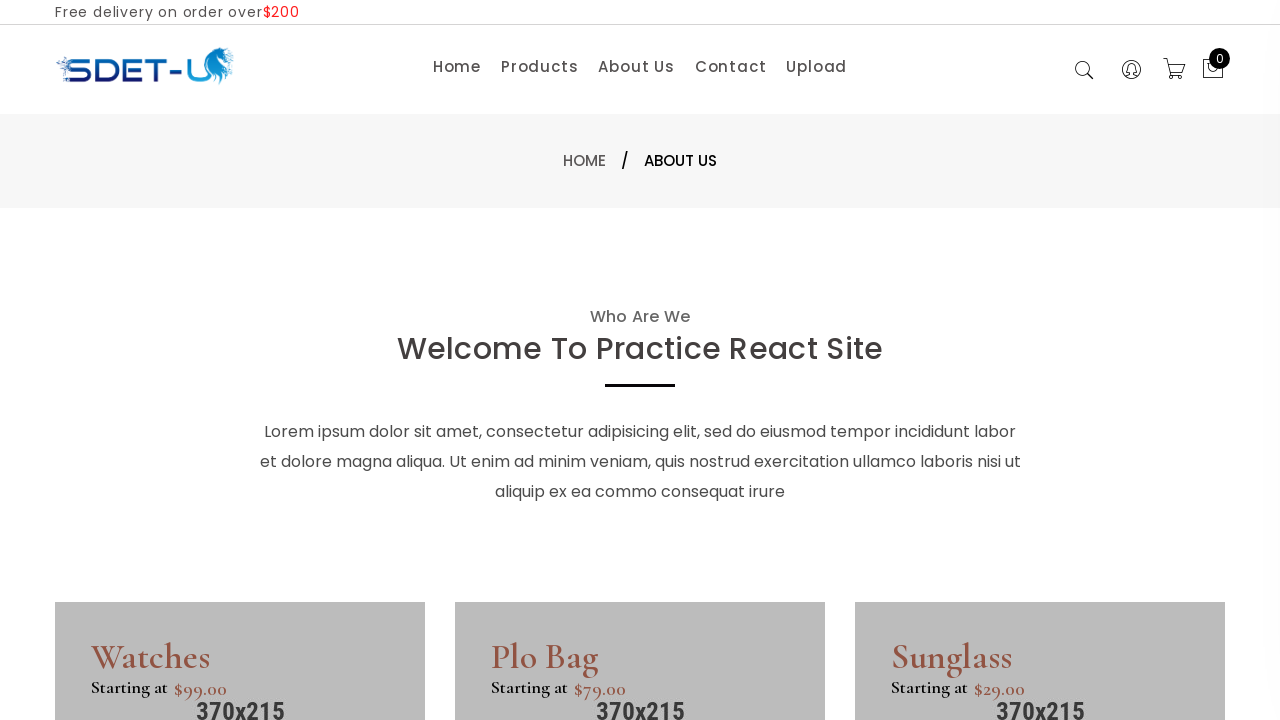

Verified URL contains 'about'
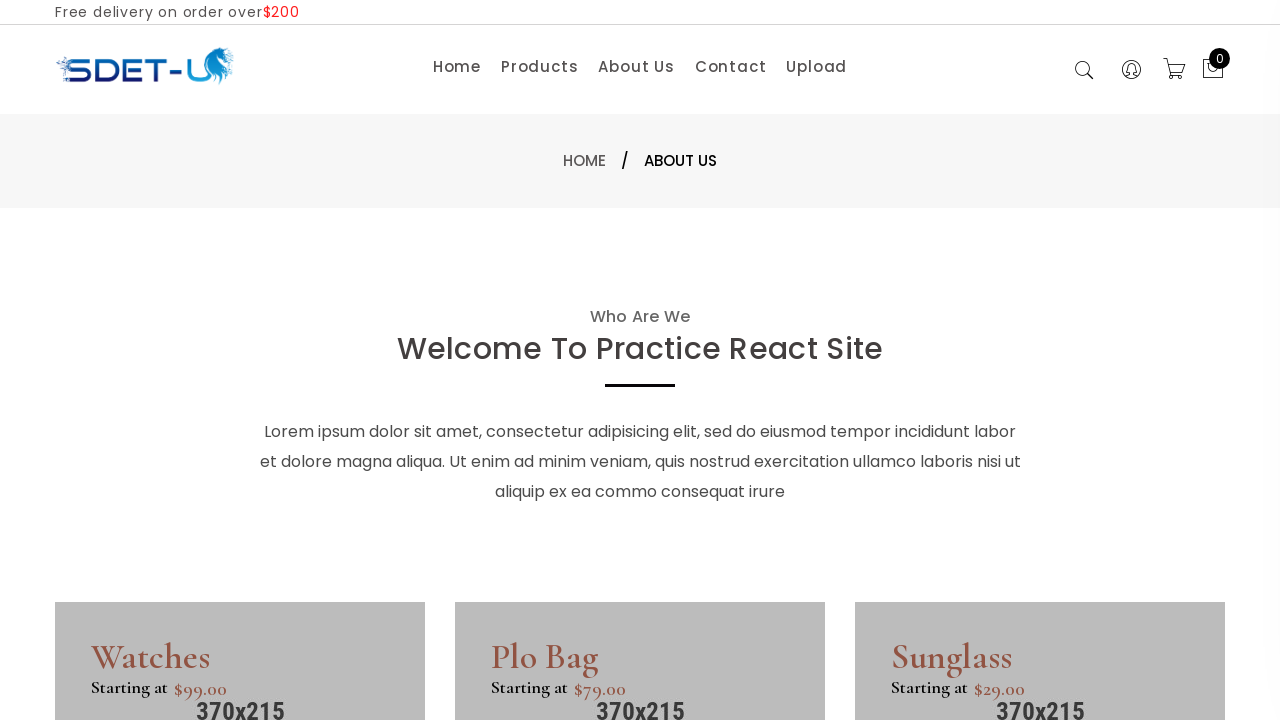

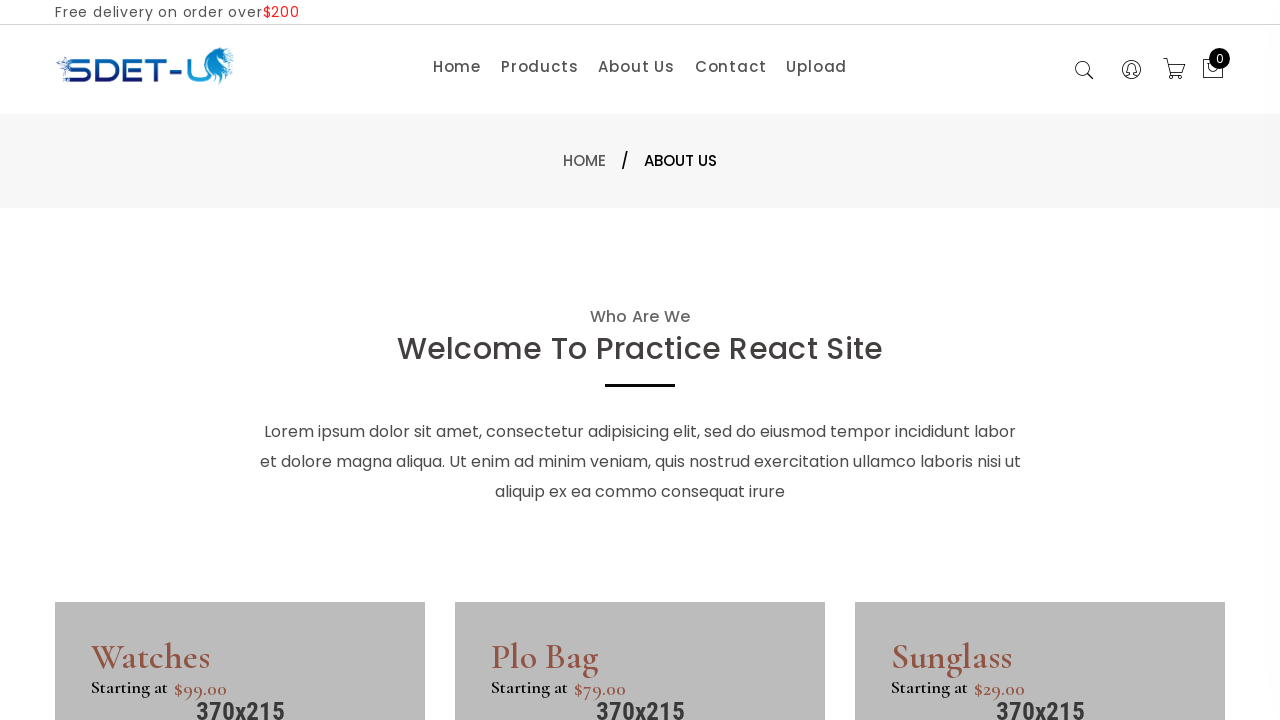